Tests the InspiroBot quote generator by clicking the generate button and waiting for a new inspirational quote image to load on the page.

Starting URL: https://www.inspirobot.me

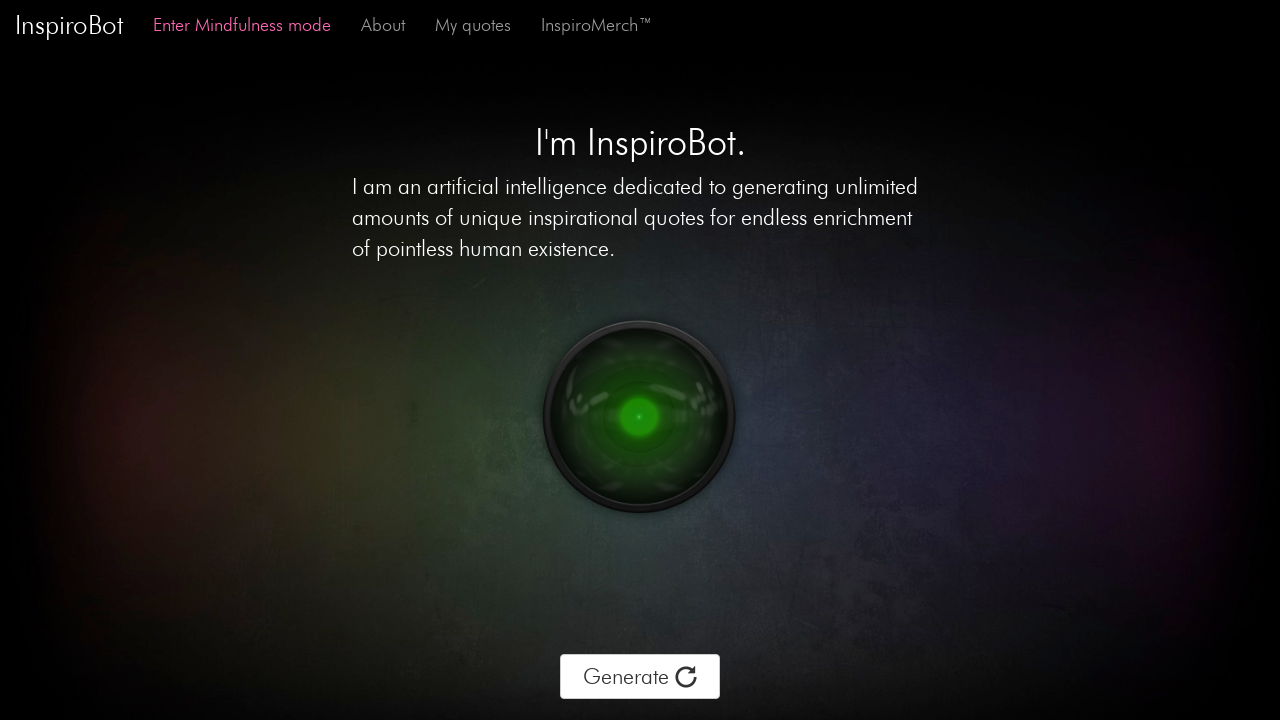

Clicked the generate button to create a new inspirational quote at (640, 677) on xpath=/html/body/div[2]/div[1]/div[1]/div[2]/div/div[2]
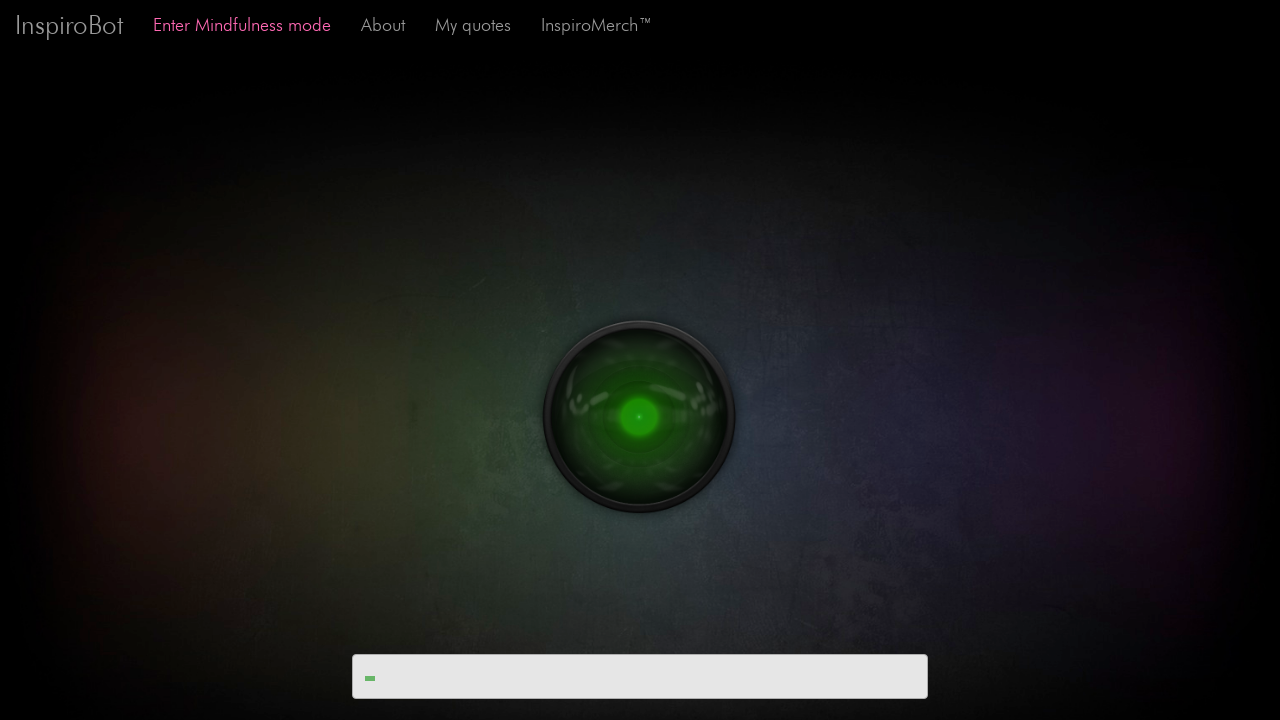

New inspirational quote image loaded on the page
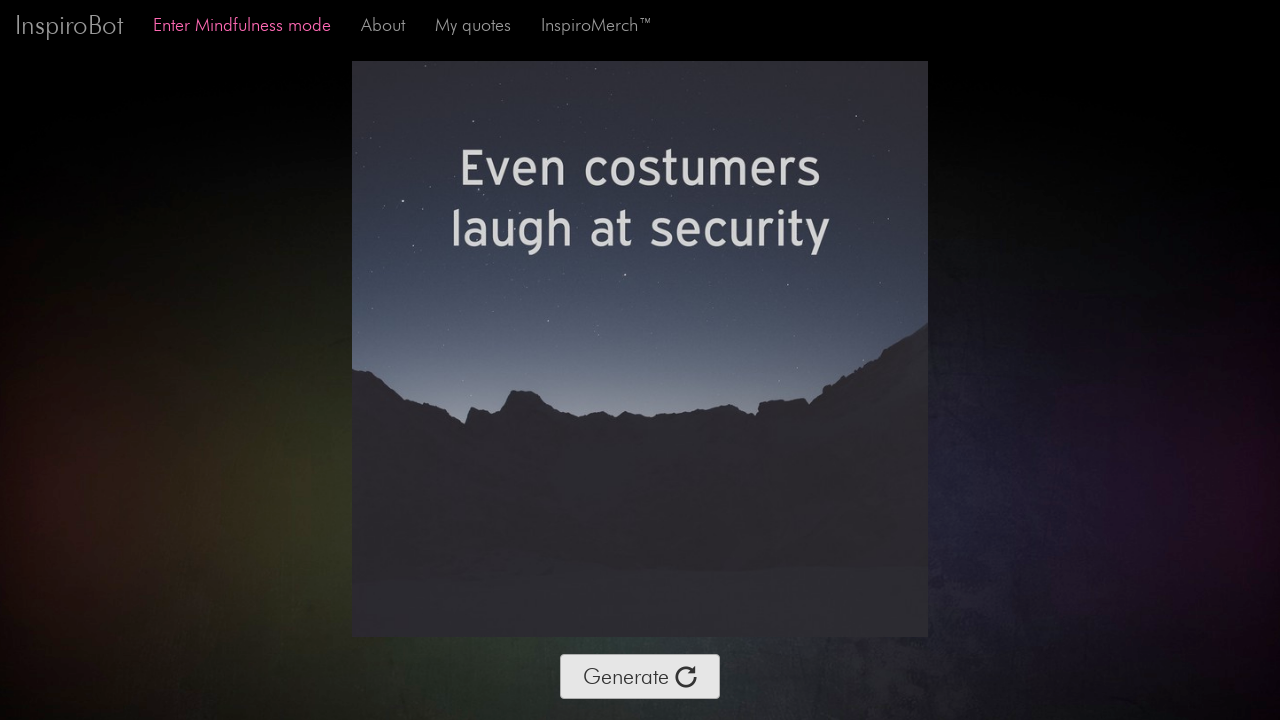

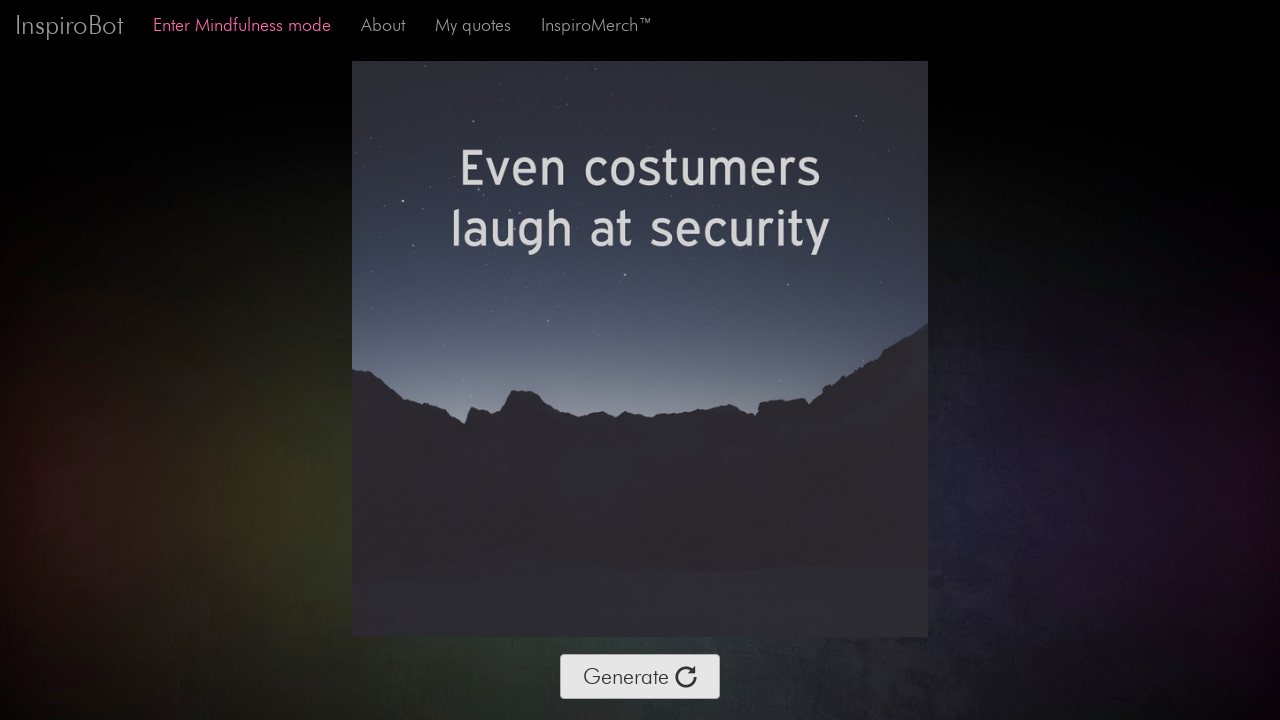